Tests the search filter functionality by entering "Rice" in the search field and verifying that the filtered results contain the search term

Starting URL: https://rahulshettyacademy.com/seleniumPractise/#/offers

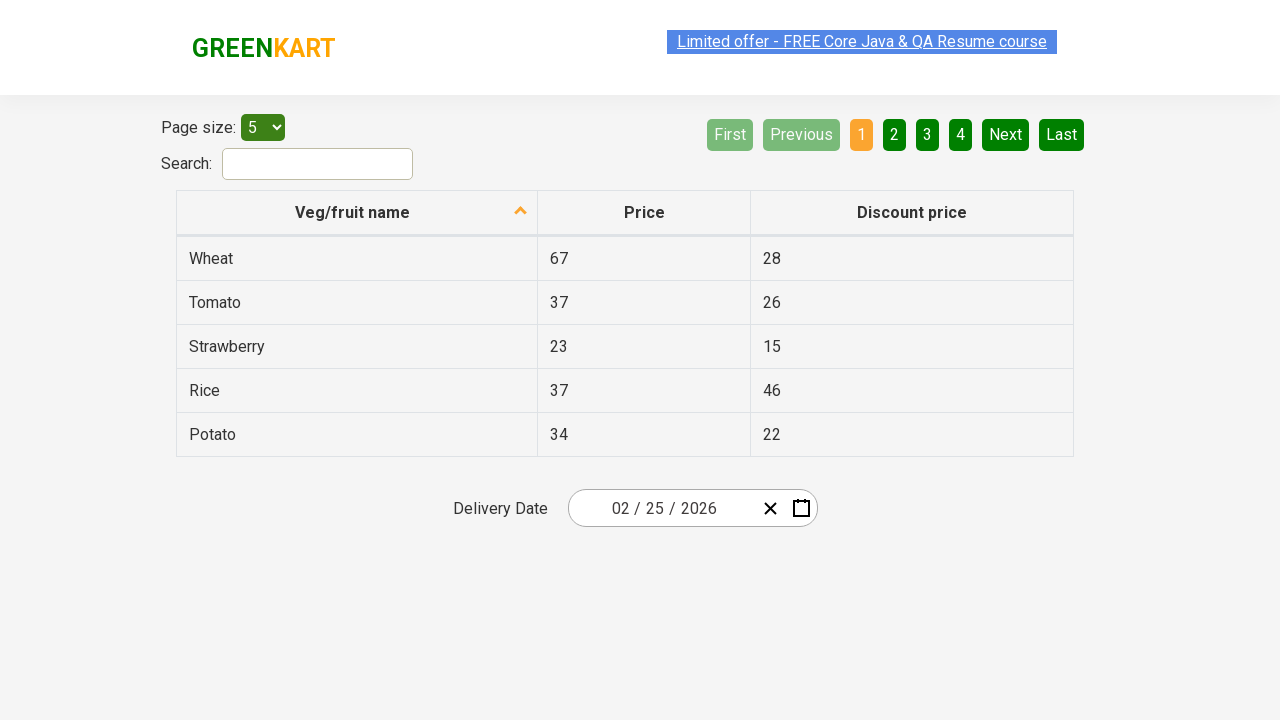

Entered 'Rice' in the search field on #search-field
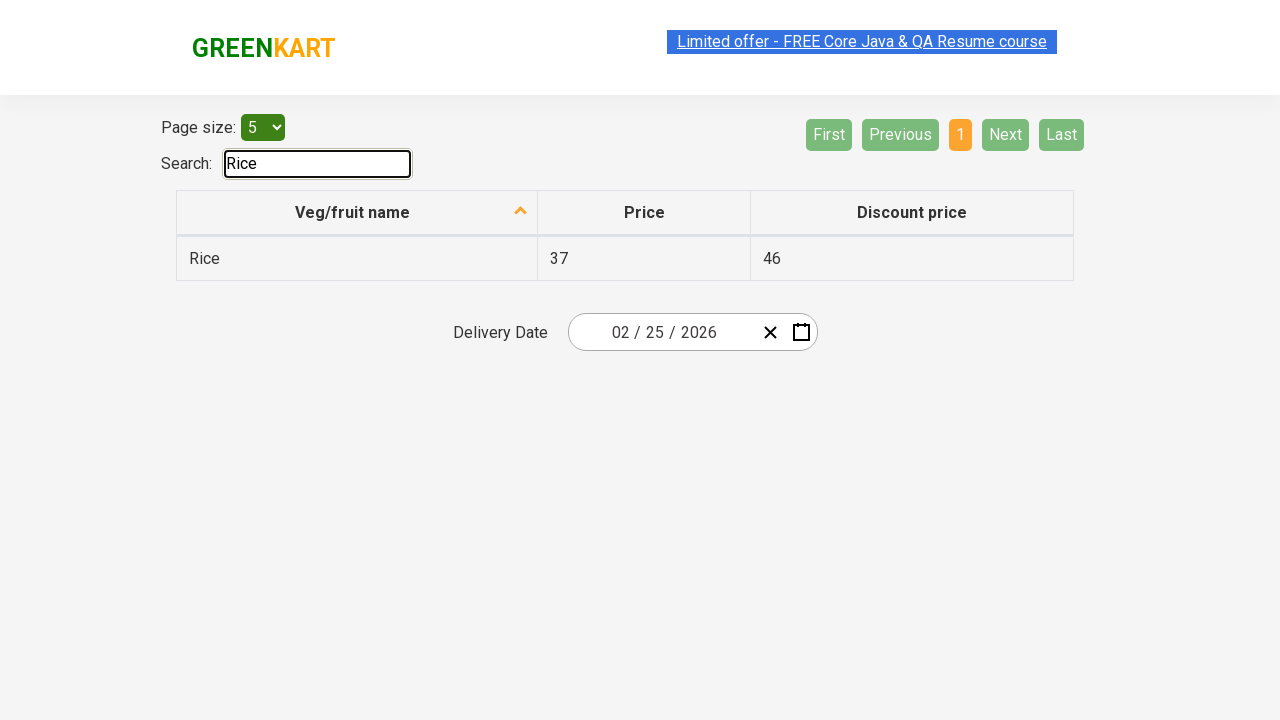

Waited for table to update with filtered results
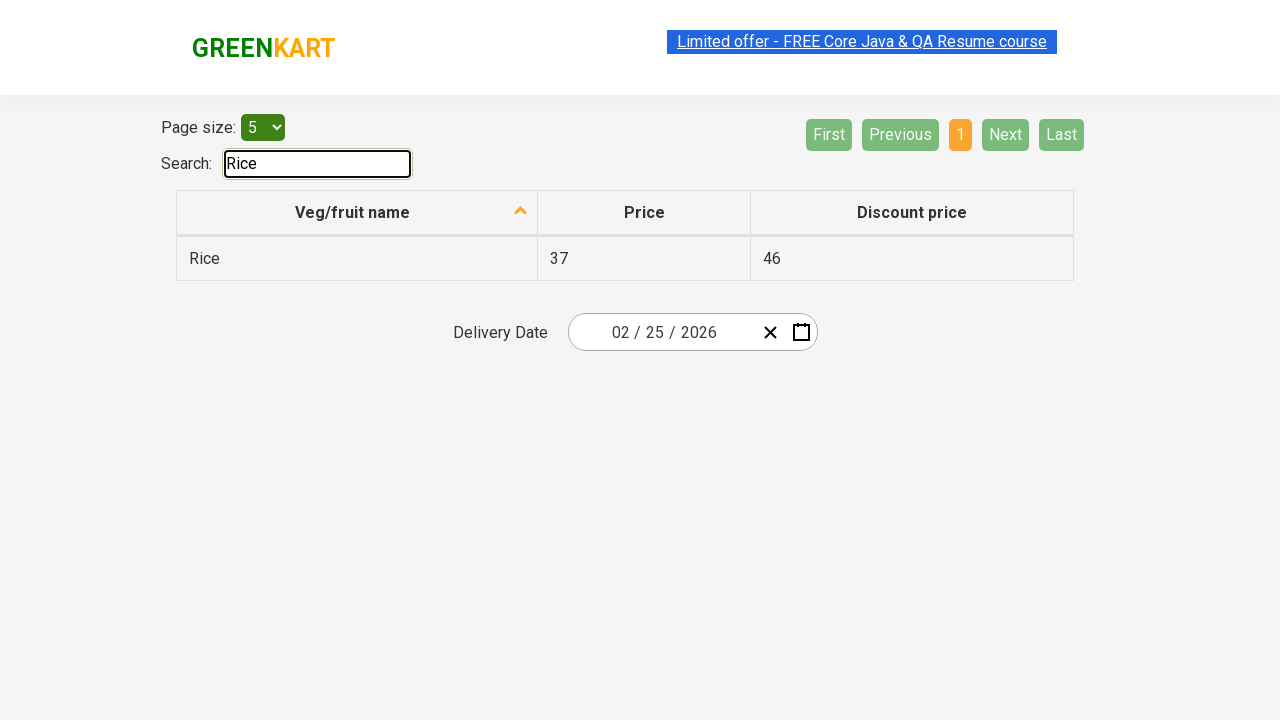

Retrieved all filtered items from table
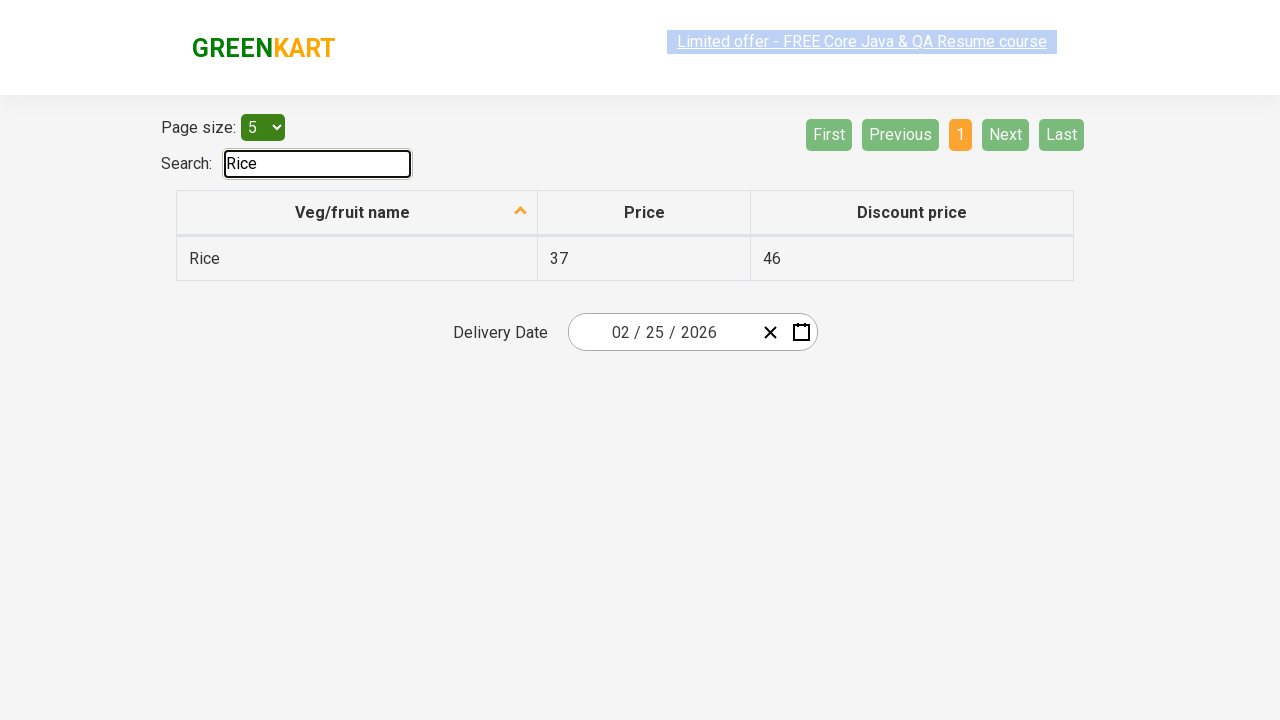

Verified filtered item contains 'Rice': Rice
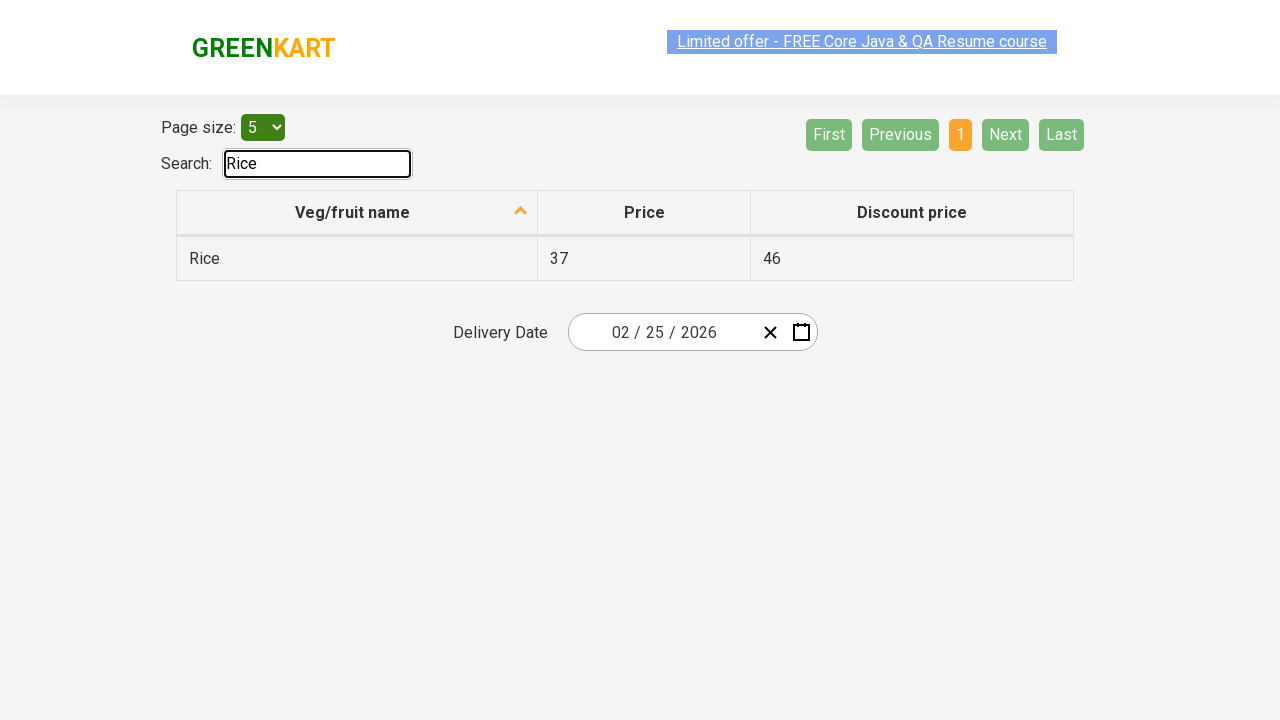

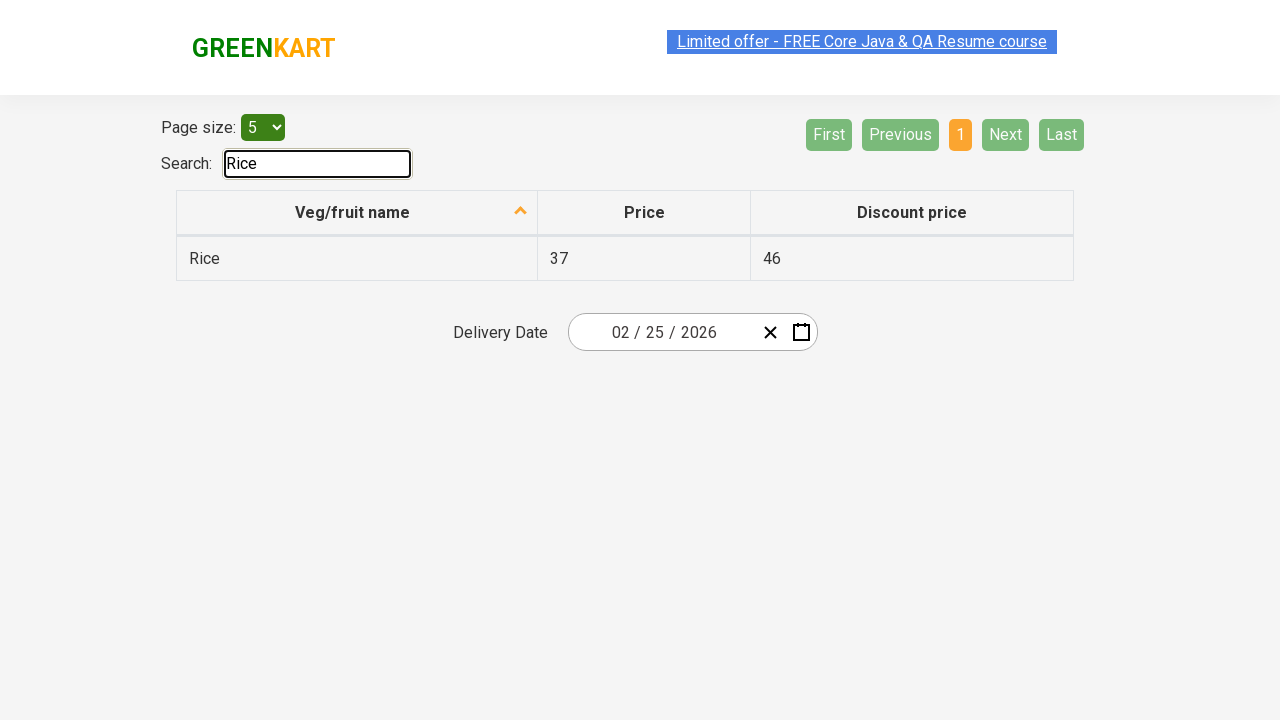